Tests a web form by filling various input fields including text, password, dropdown, and date, then submitting the form and verifying successful submission

Starting URL: https://www.selenium.dev/selenium/web/web-form.html

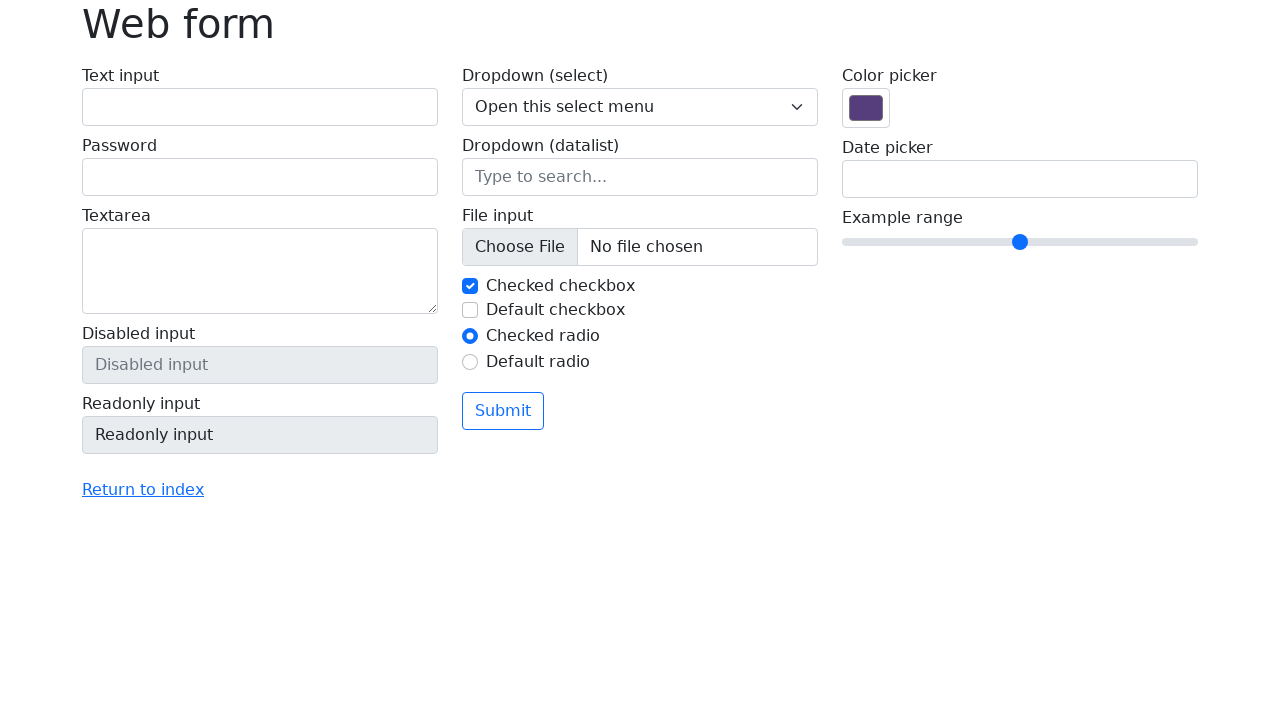

Filled text input field with 'Selenium' on #my-text-id
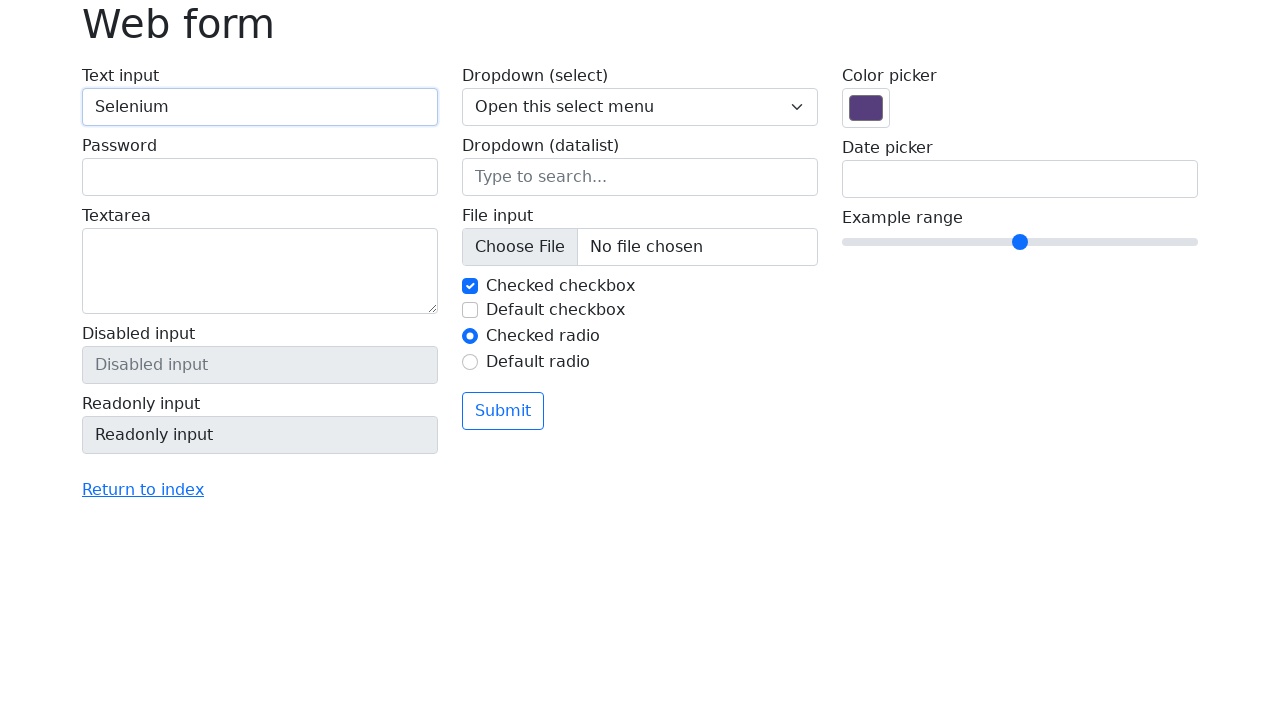

Filled password field with 'Selenium' on input[name='my-password']
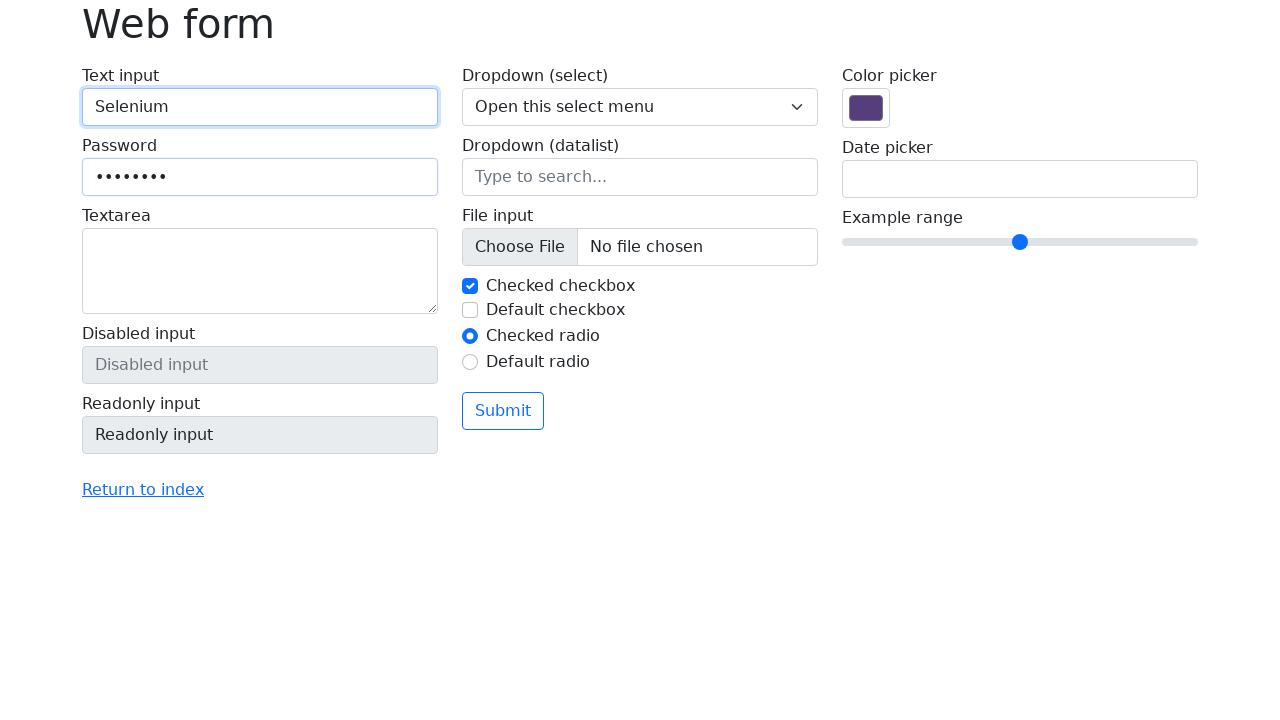

Selected dropdown option with value '2' on select[name='my-select']
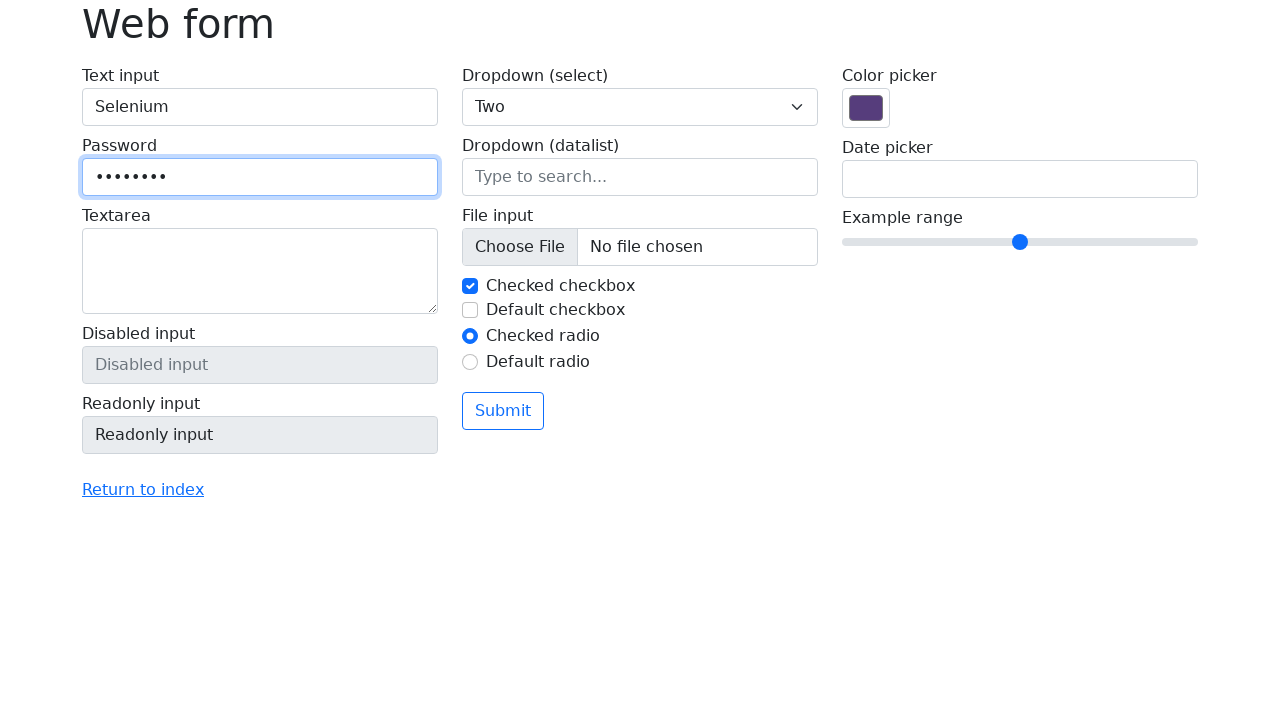

Filled date input field with '05/10/2023' on input[name='my-date']
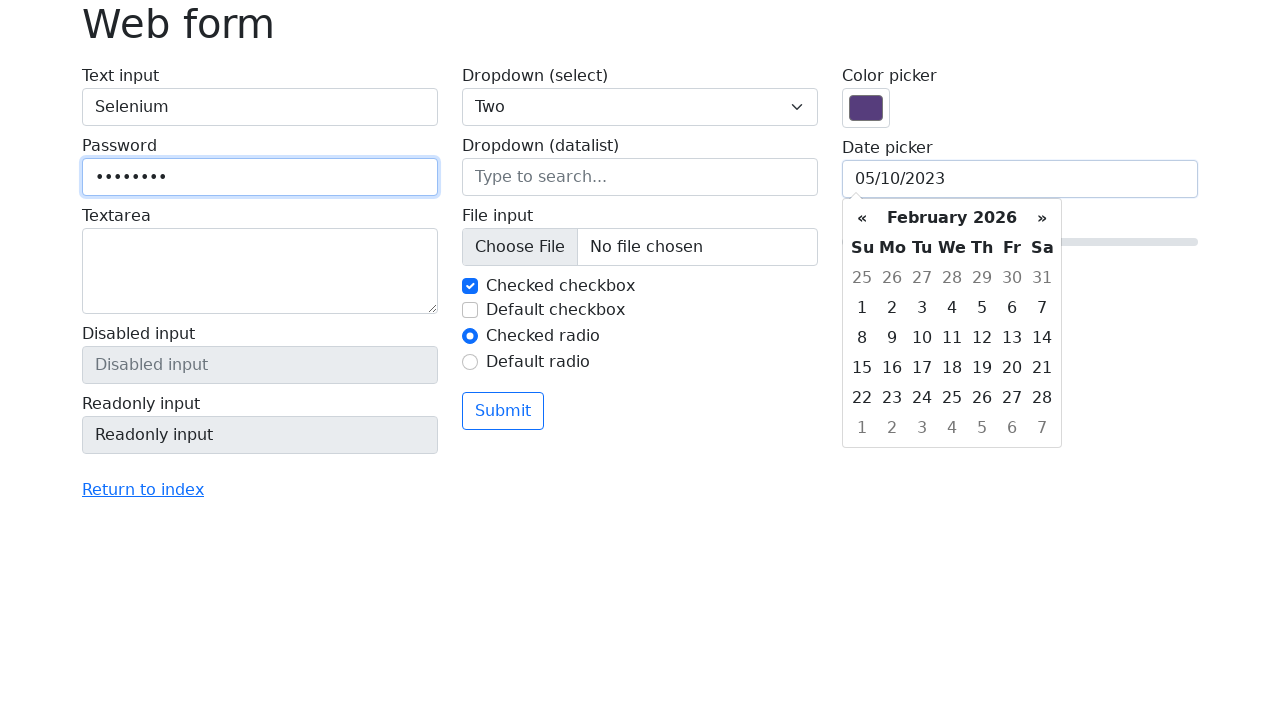

Clicked submit button to submit the form at (503, 411) on button[type='submit']
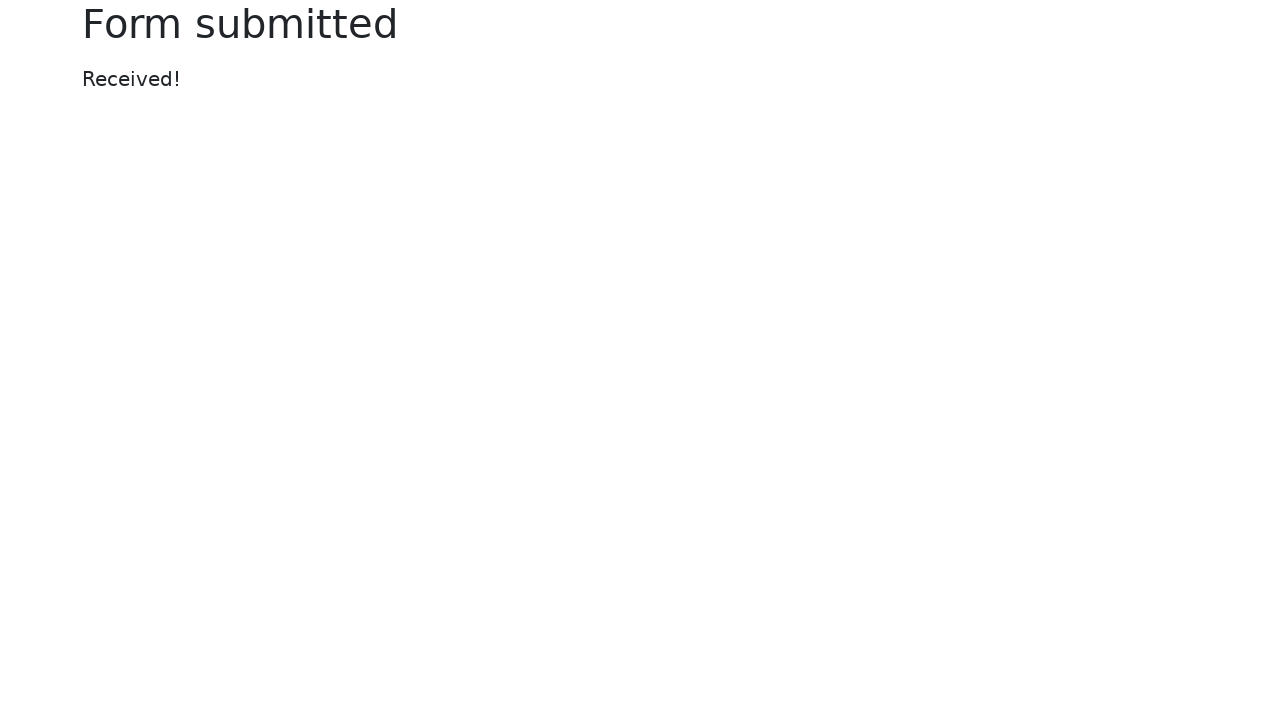

Waited for submission confirmation message to appear
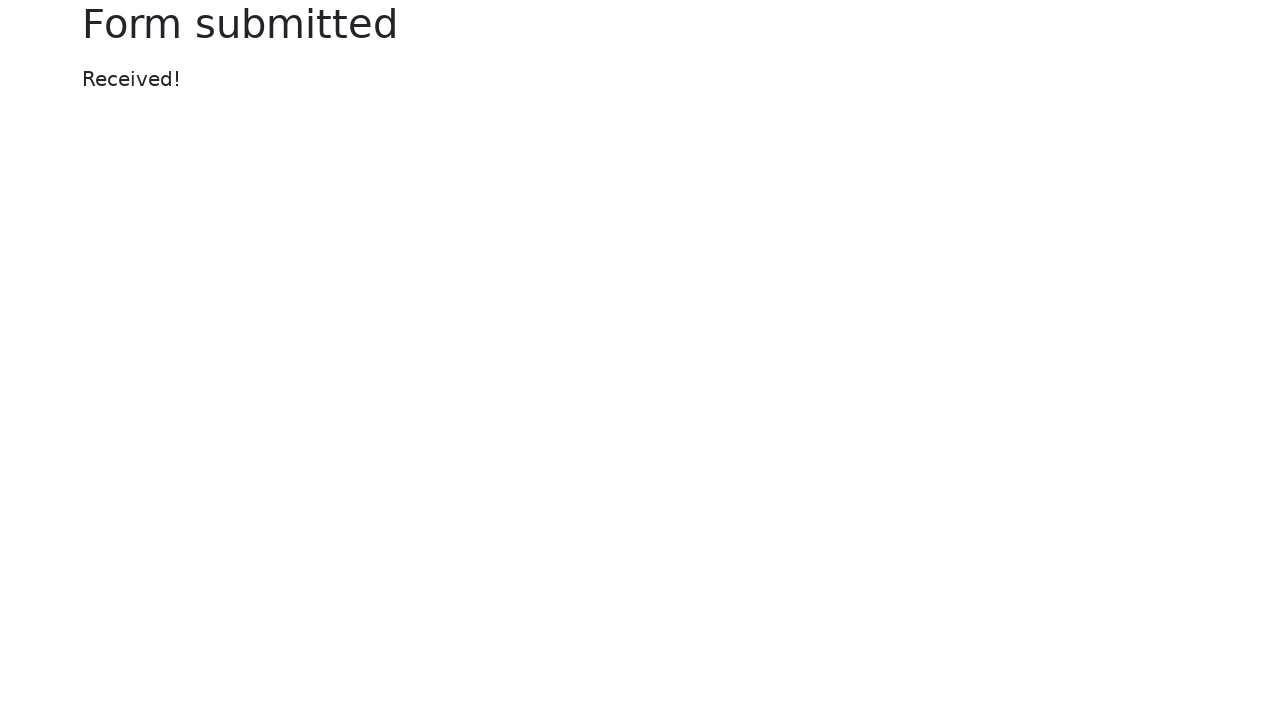

Verified submission was successful - message 'Received!' displayed
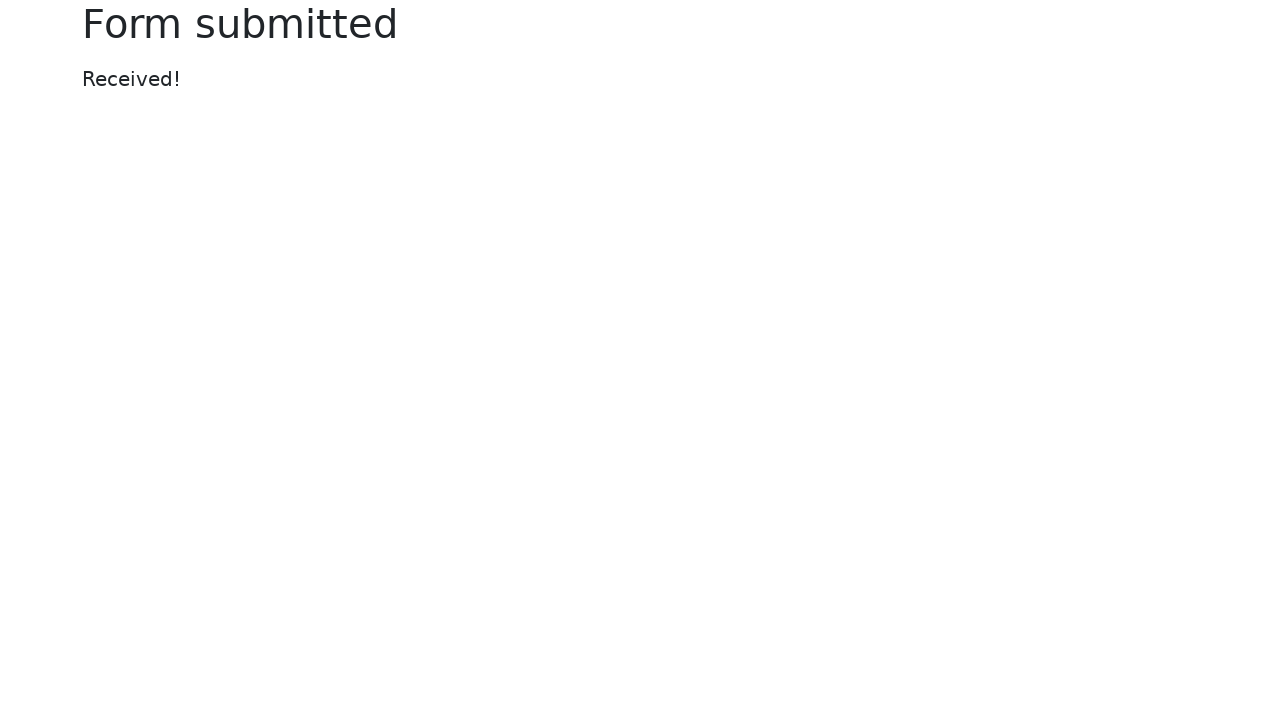

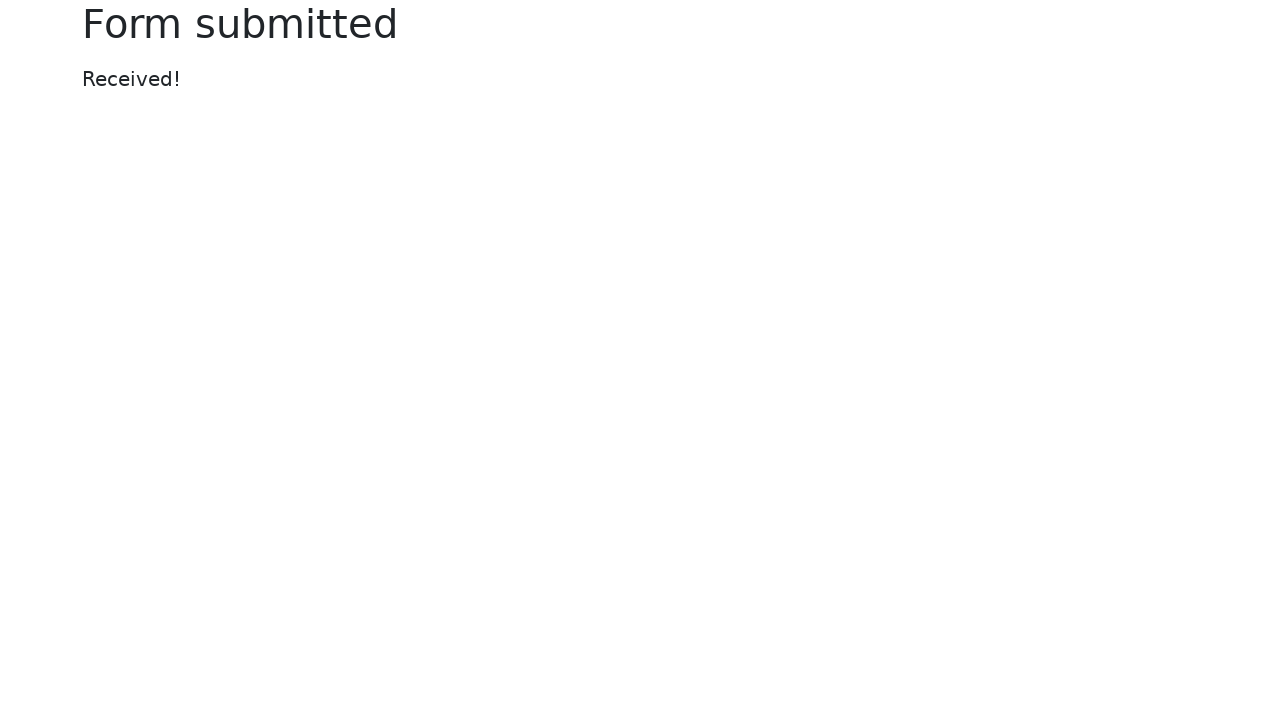